Tests mouse hover functionality by hovering over the first avatar and verifying that additional user information (caption) is displayed.

Starting URL: https://the-internet.herokuapp.com/hovers

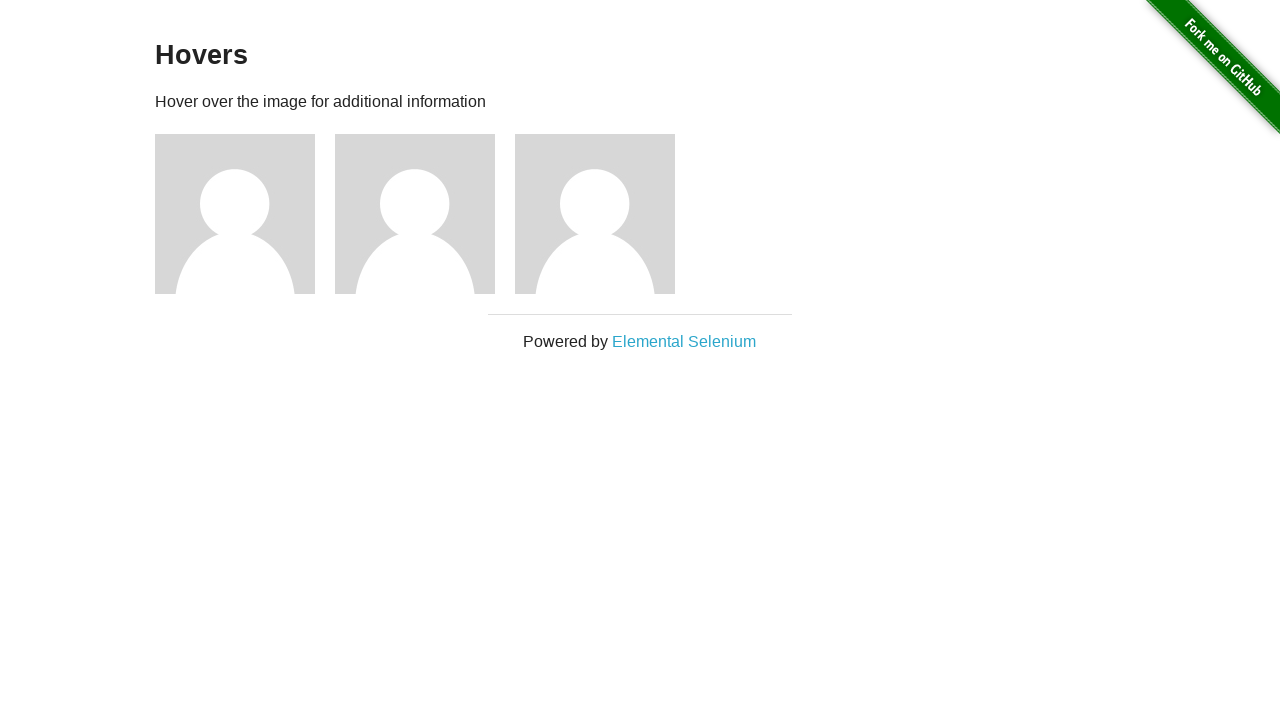

Located the first avatar element
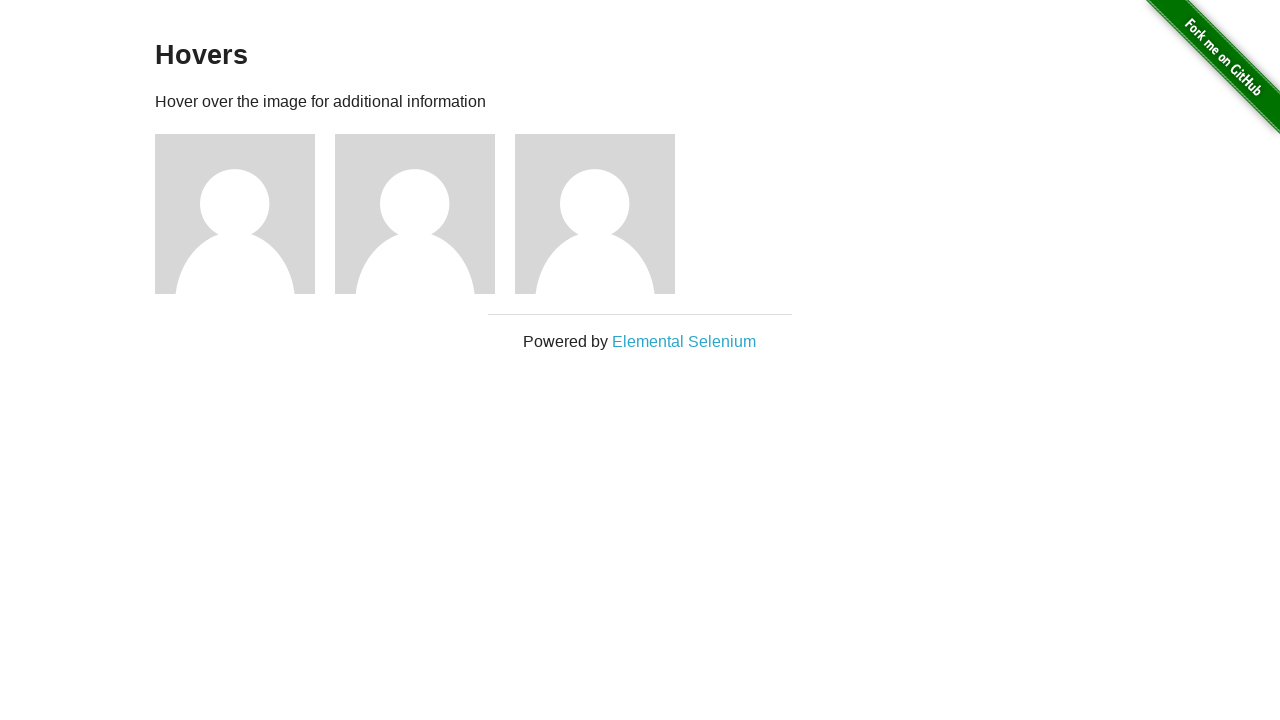

Hovered over the first avatar at (245, 214) on .figure >> nth=0
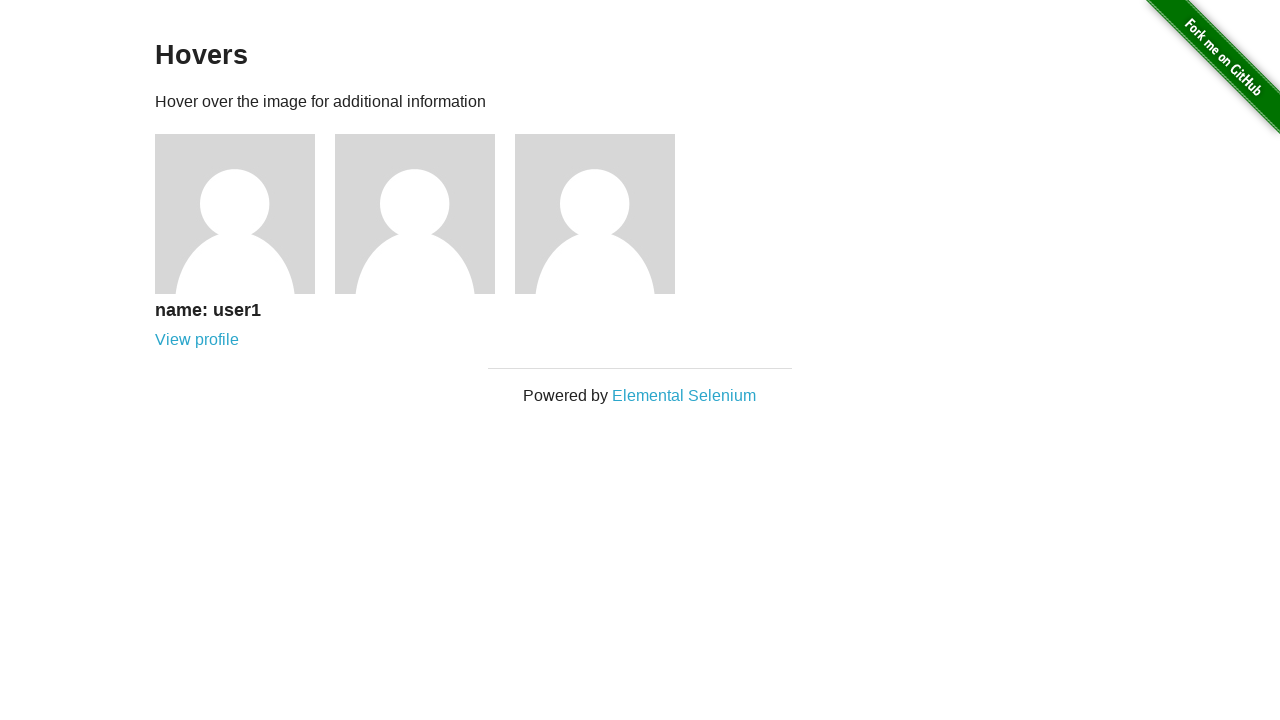

Located the caption element
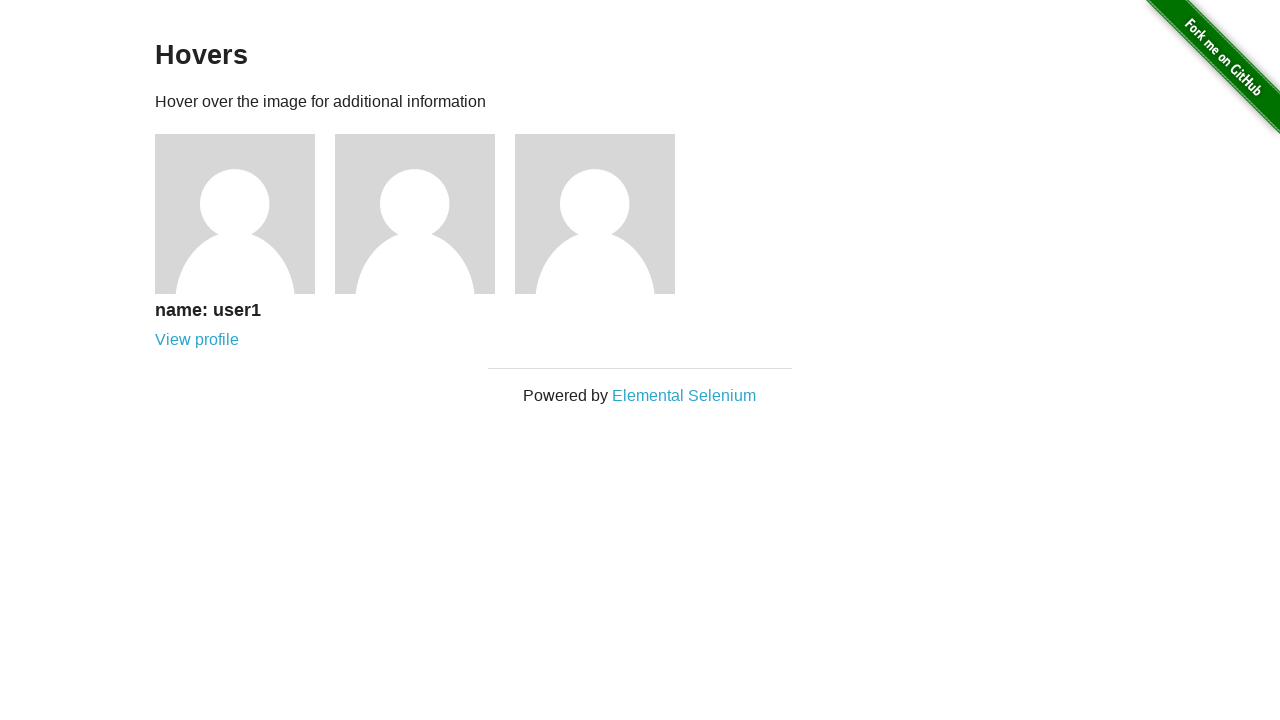

Verified that caption is visible after hover
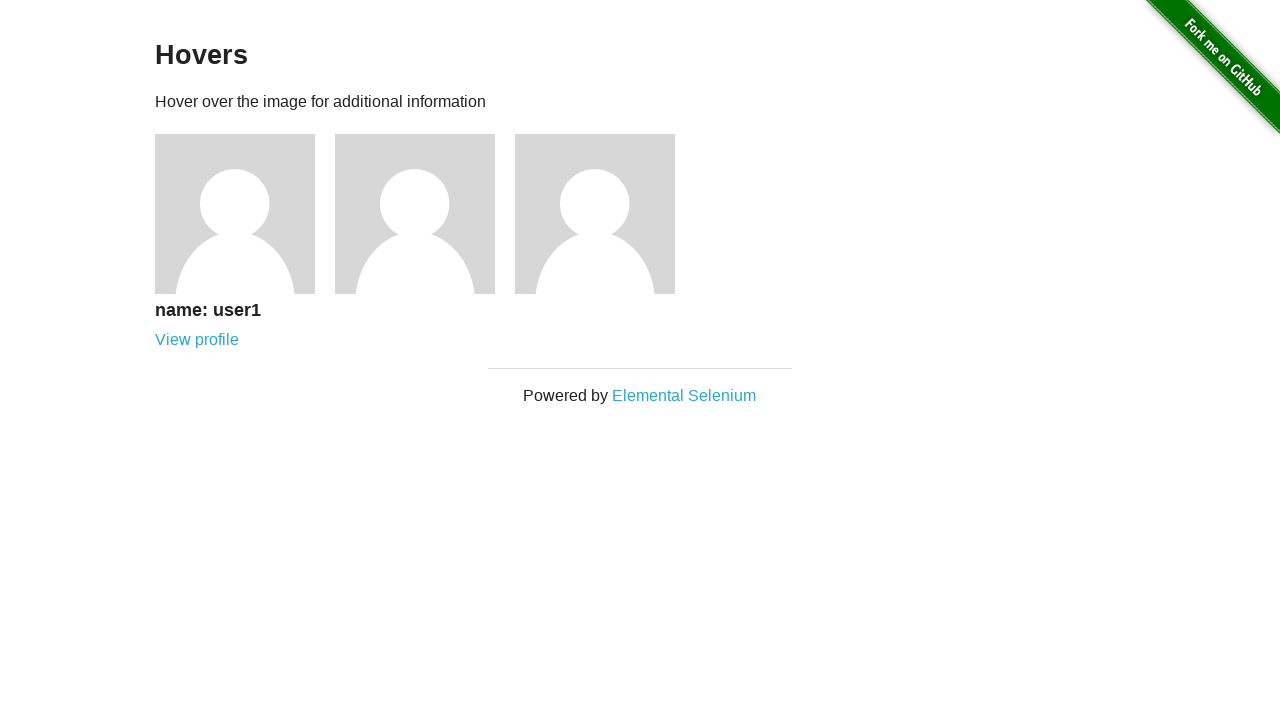

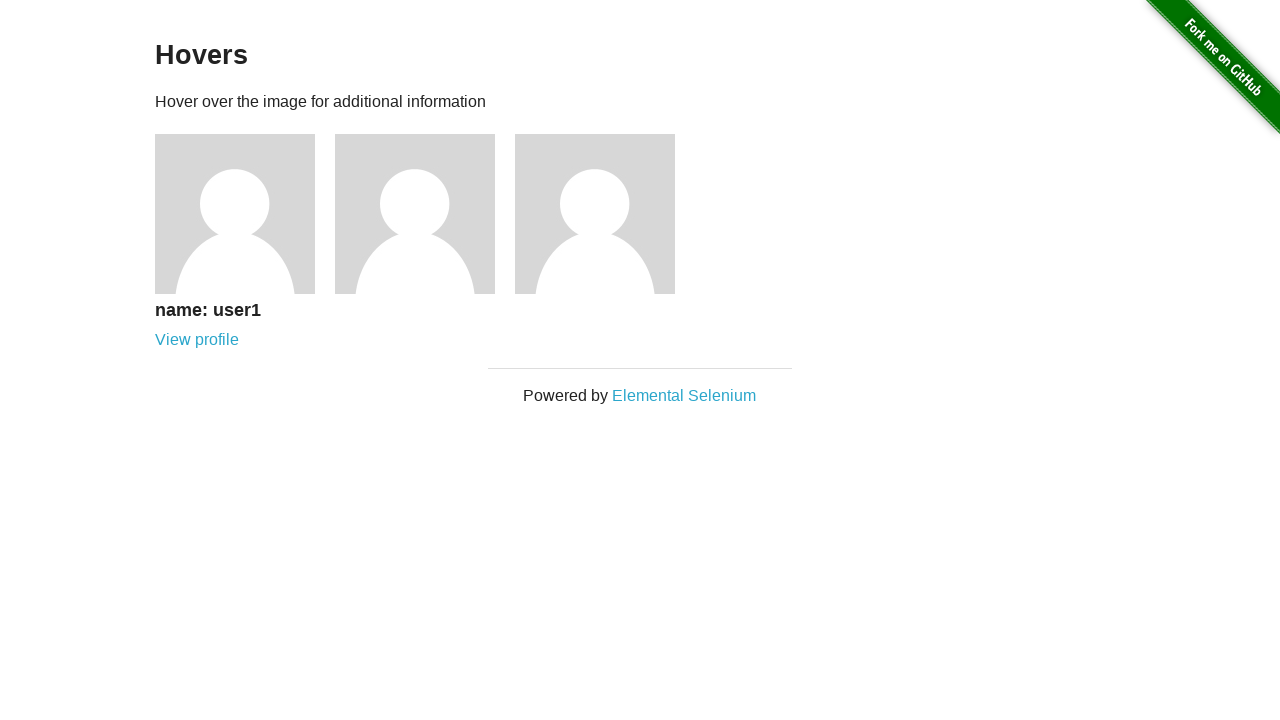